Verifies that an element with class 'unbelievable' does not contain wrong text values

Starting URL: https://kristinek.github.io/site/examples/locators

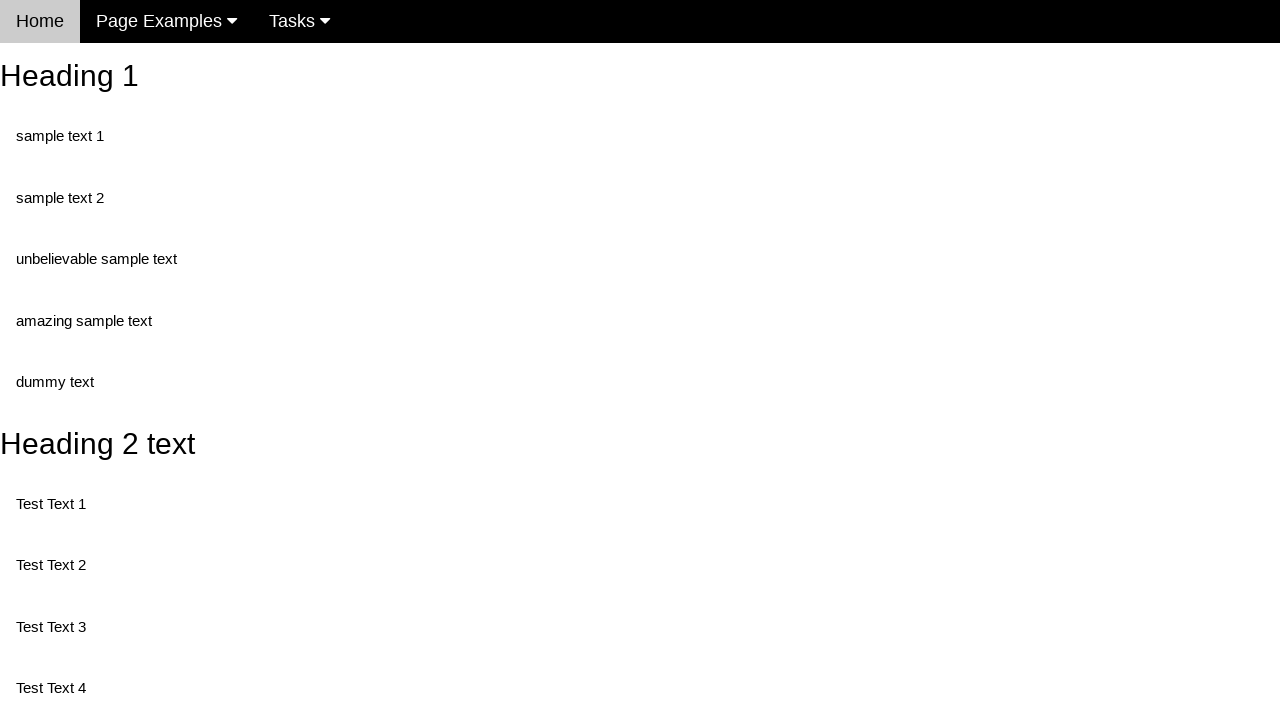

Navigated to locators example page
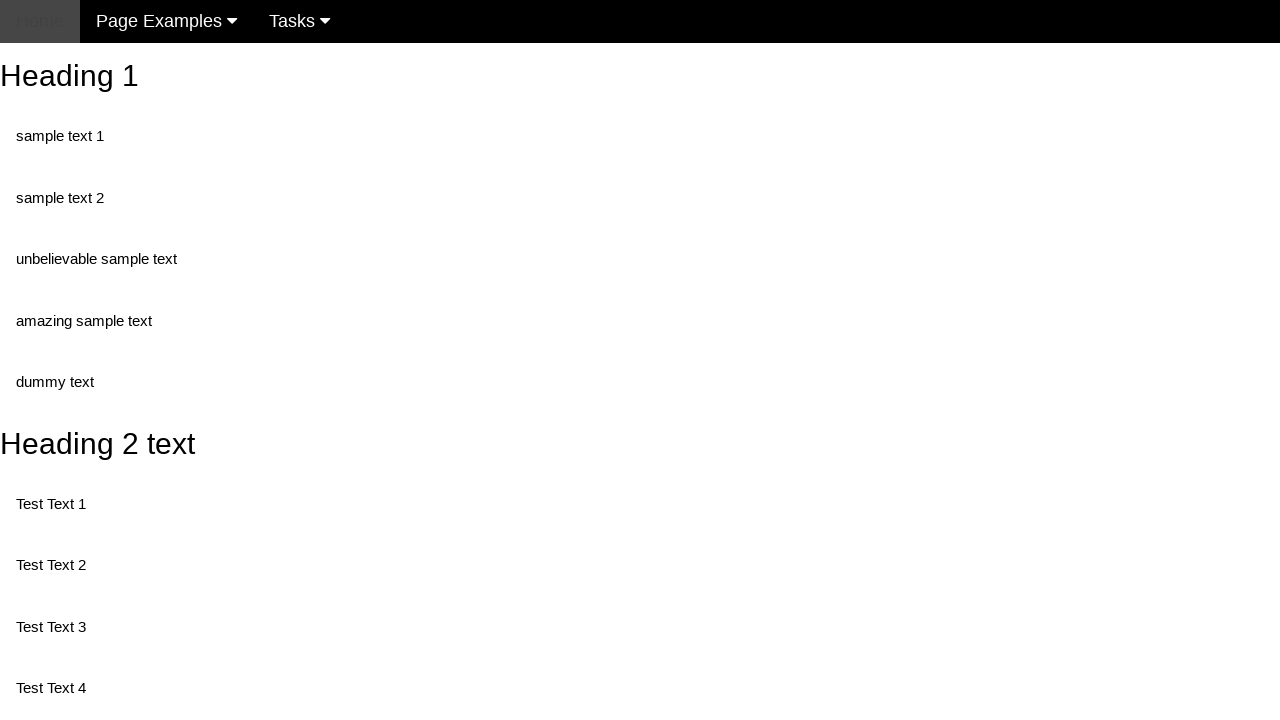

Retrieved text content from element with class 'unbelievable'
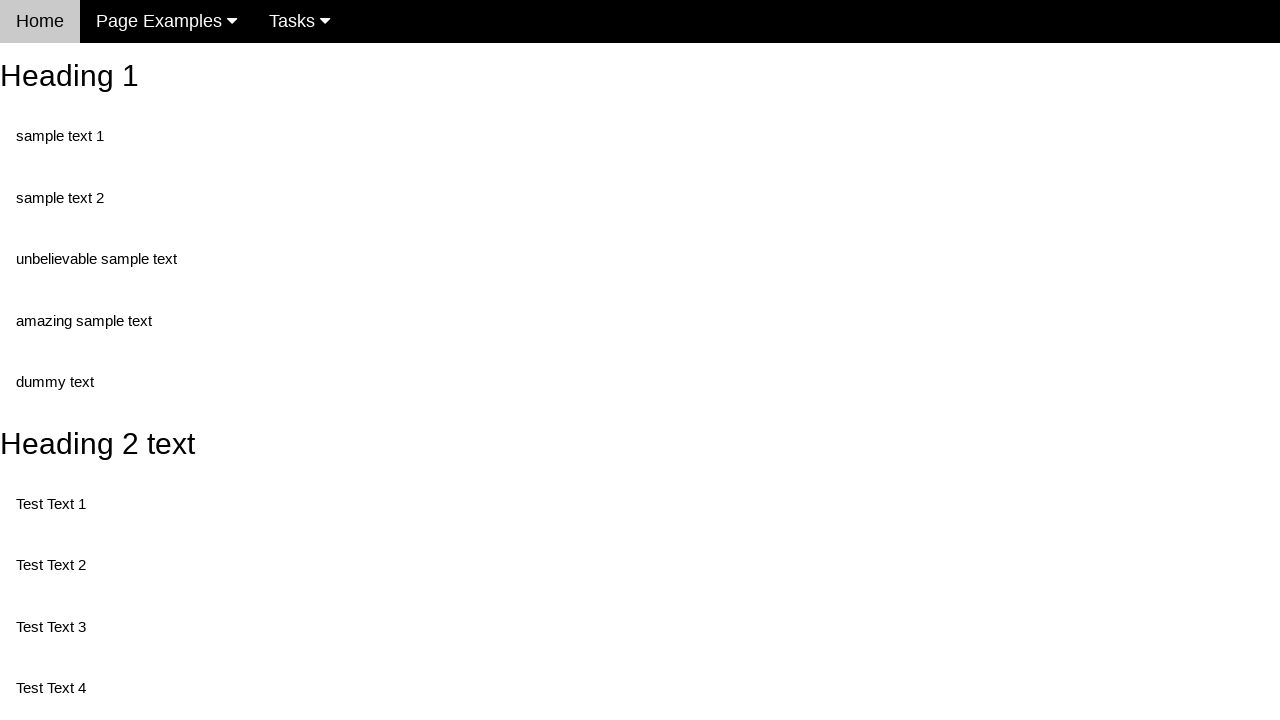

Verified element text equals 'unbelievable sample text'
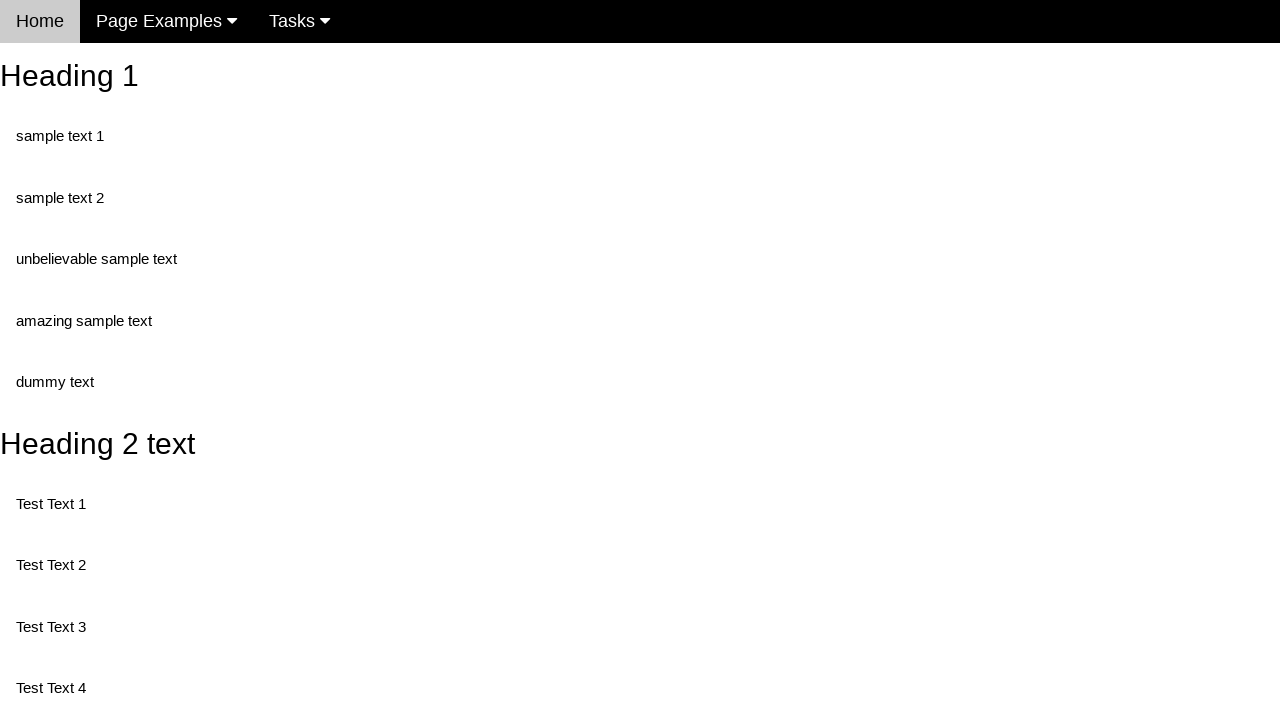

Verified element text does not equal 'wrong text'
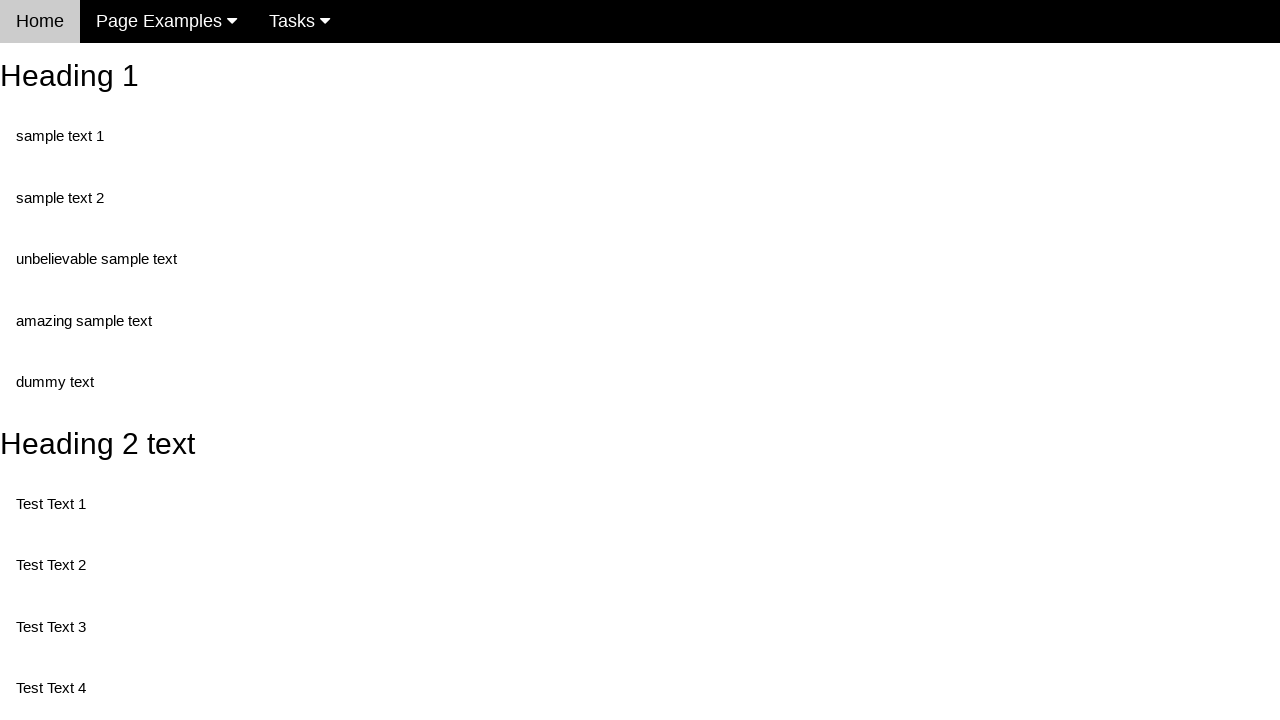

Verified element text does not contain 'wrong text'
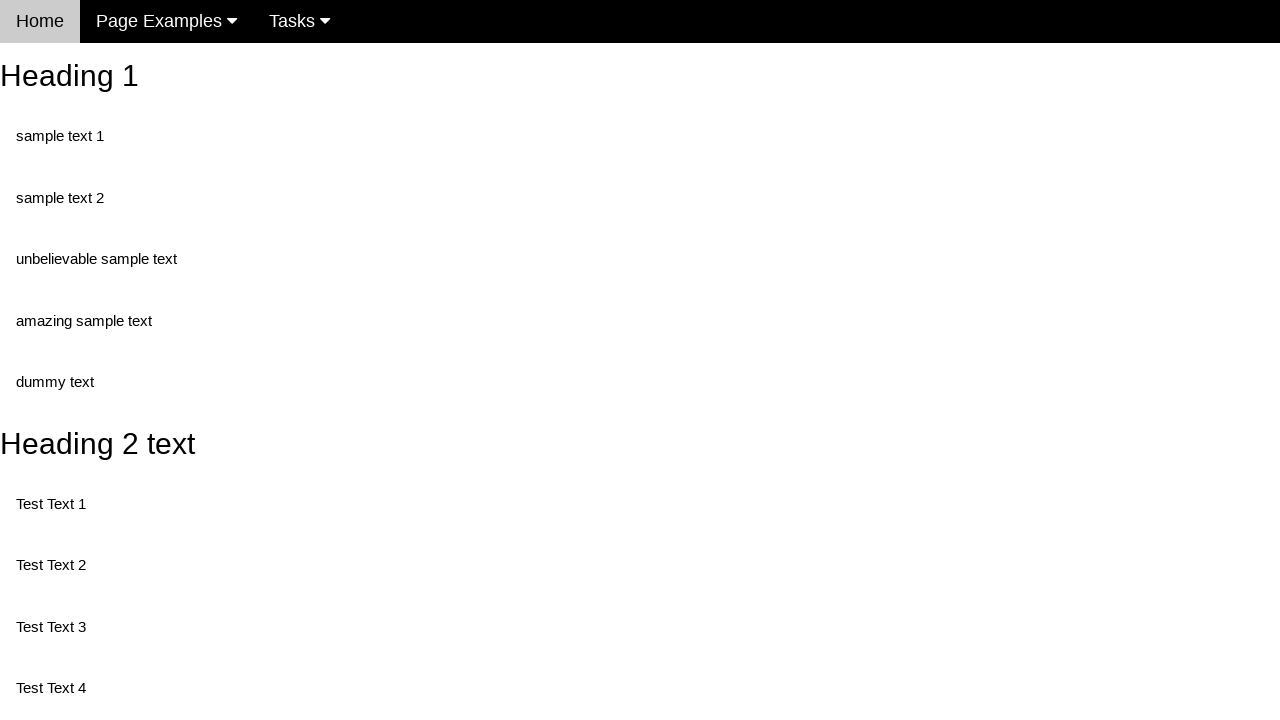

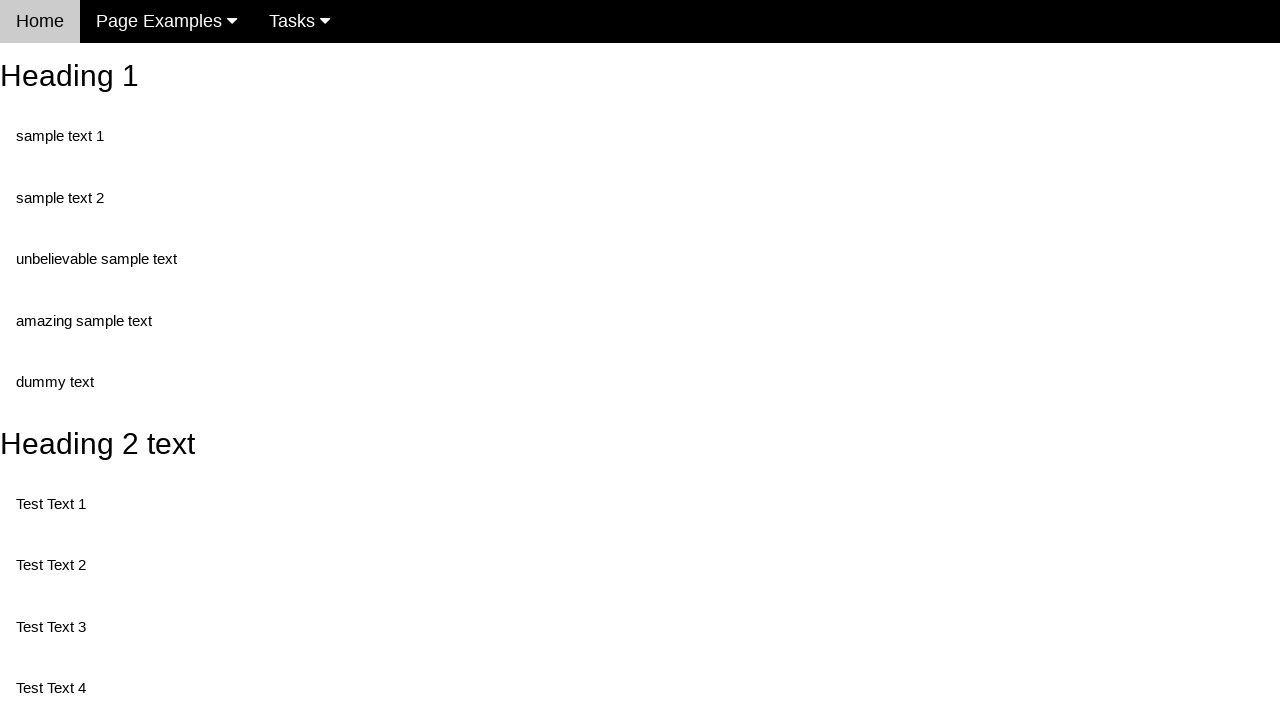